Opens the Bookswagon homepage to verify the page loads successfully

Starting URL: https://www.bookswagon.com/

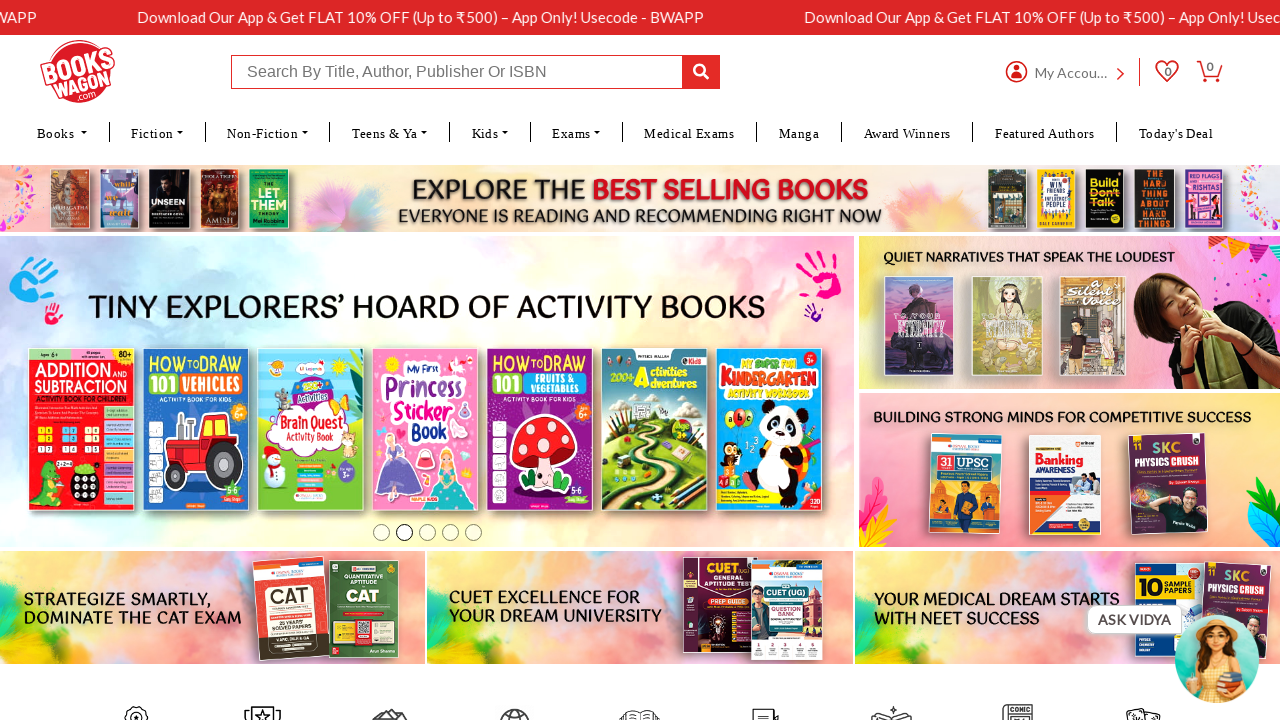

Navigated to Bookswagon homepage
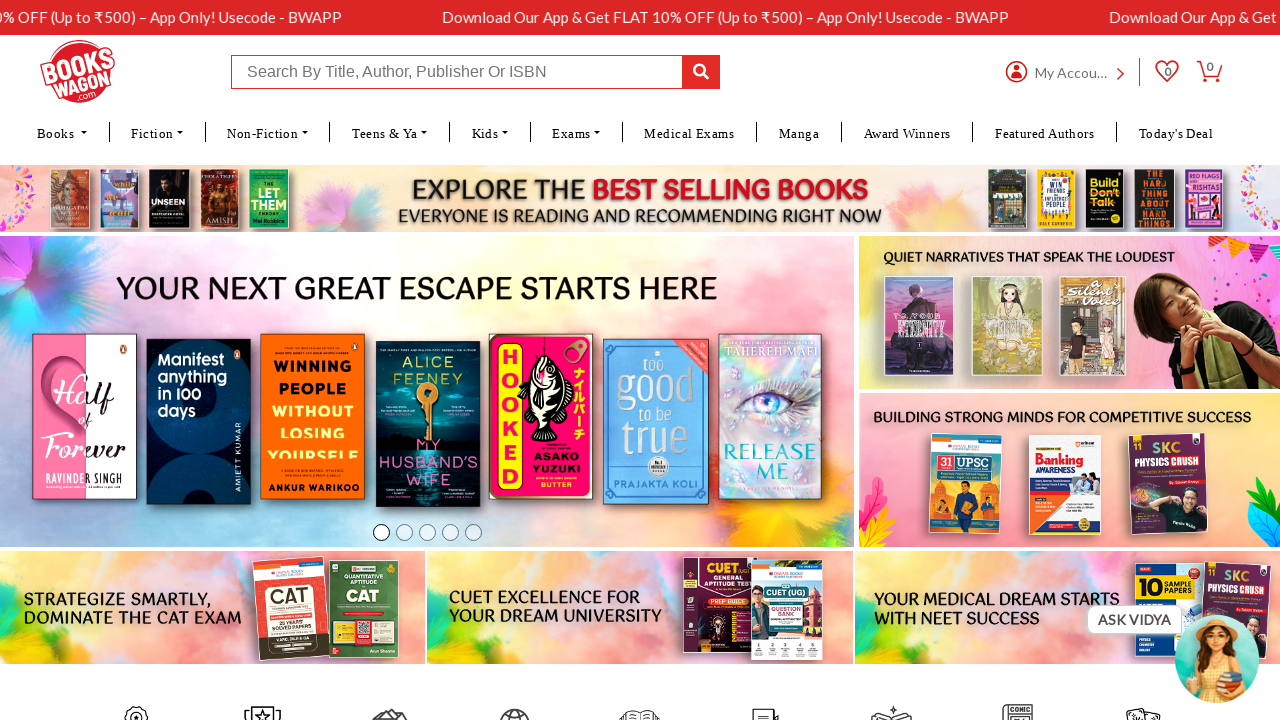

Bookswagon homepage loaded successfully (DOM content loaded)
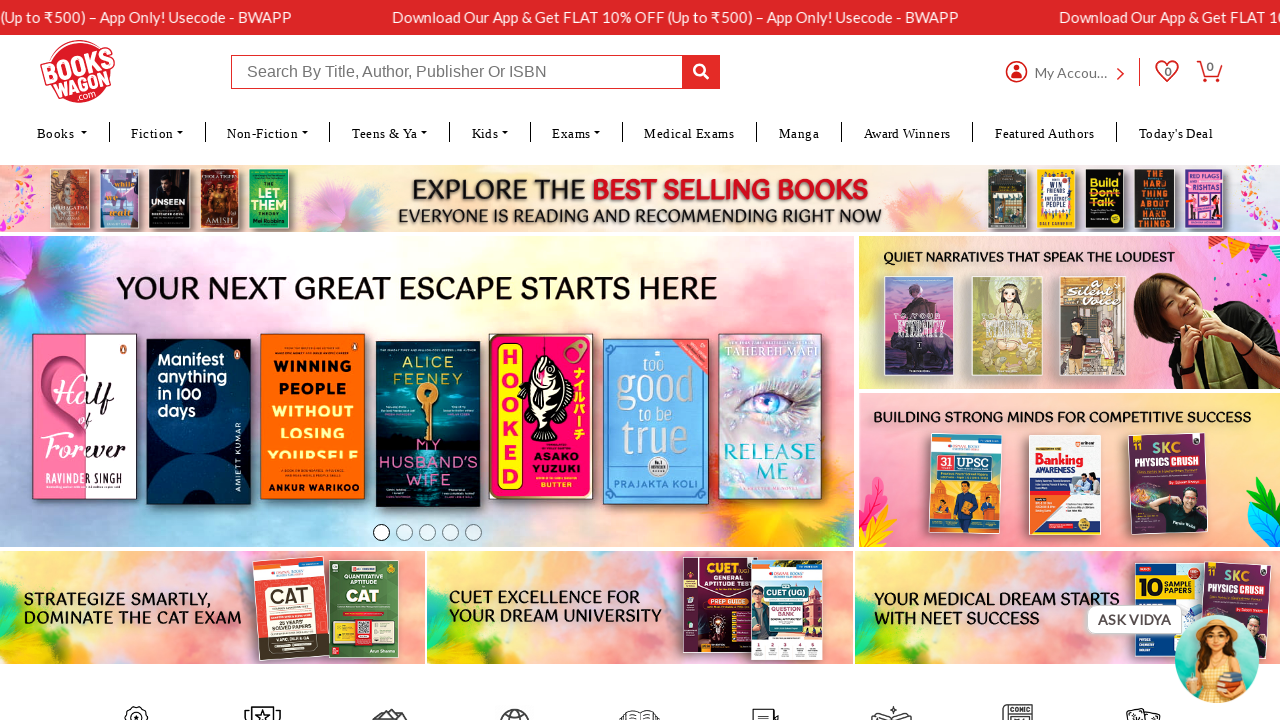

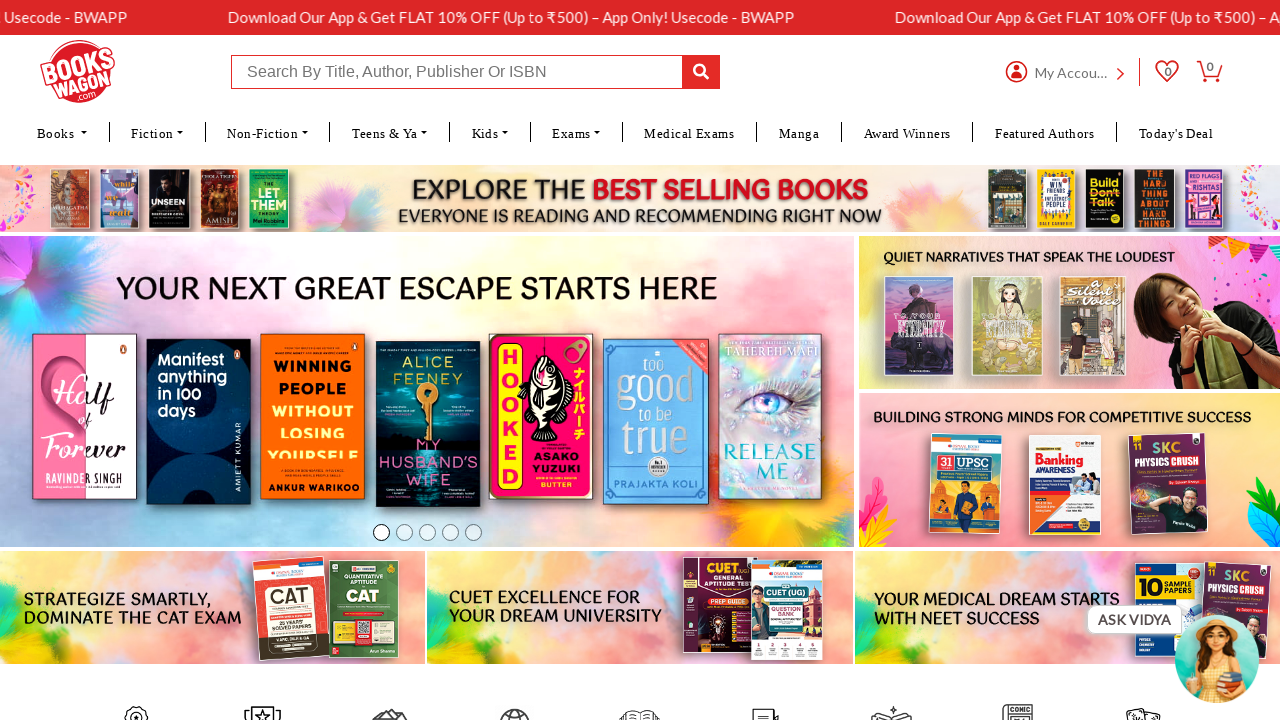